Navigates to the Playwright website, clicks the "Get started" link, and verifies the Installation heading is visible

Starting URL: https://playwright.dev/

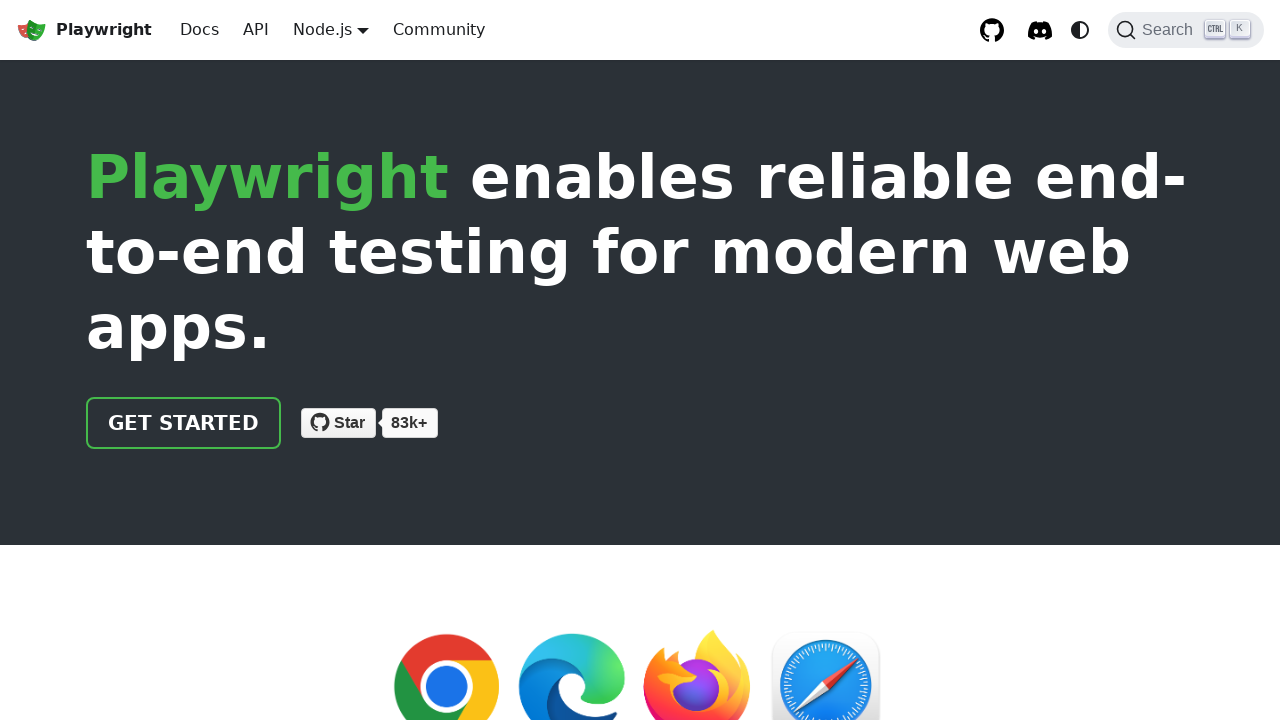

Navigated to Playwright website
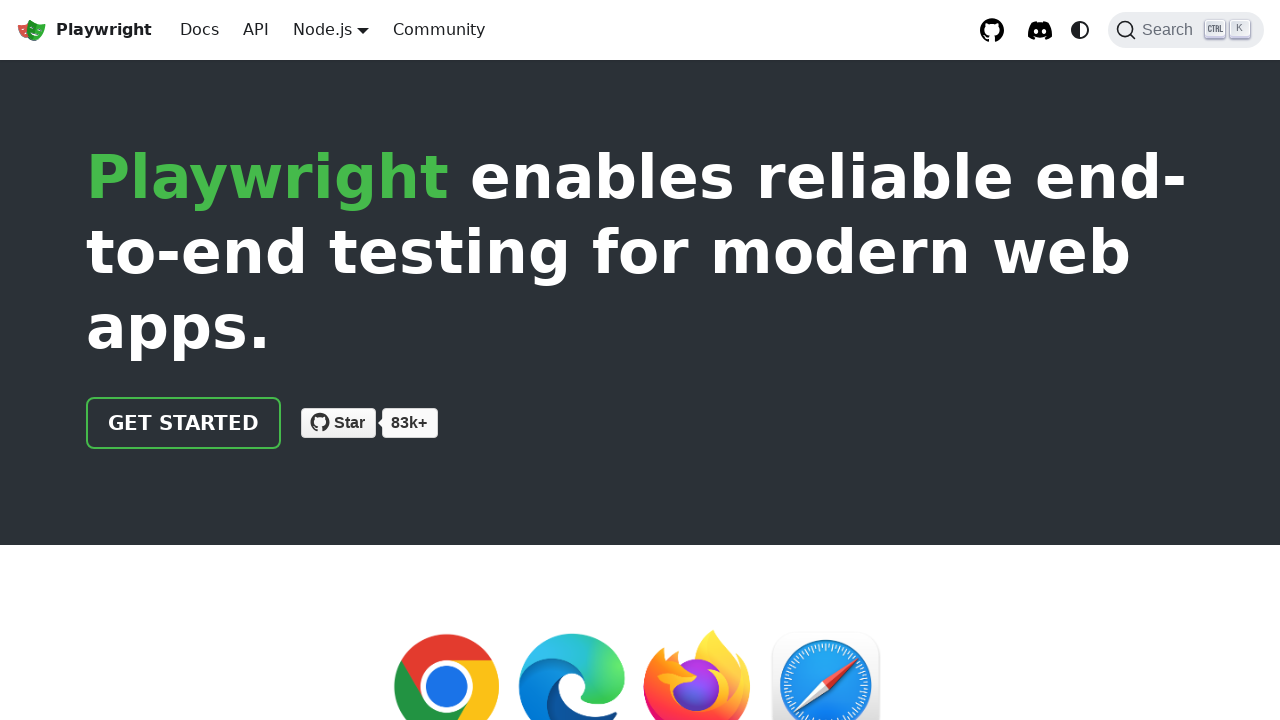

Clicked the Get started link at (184, 423) on internal:role=link[name="Get started"i]
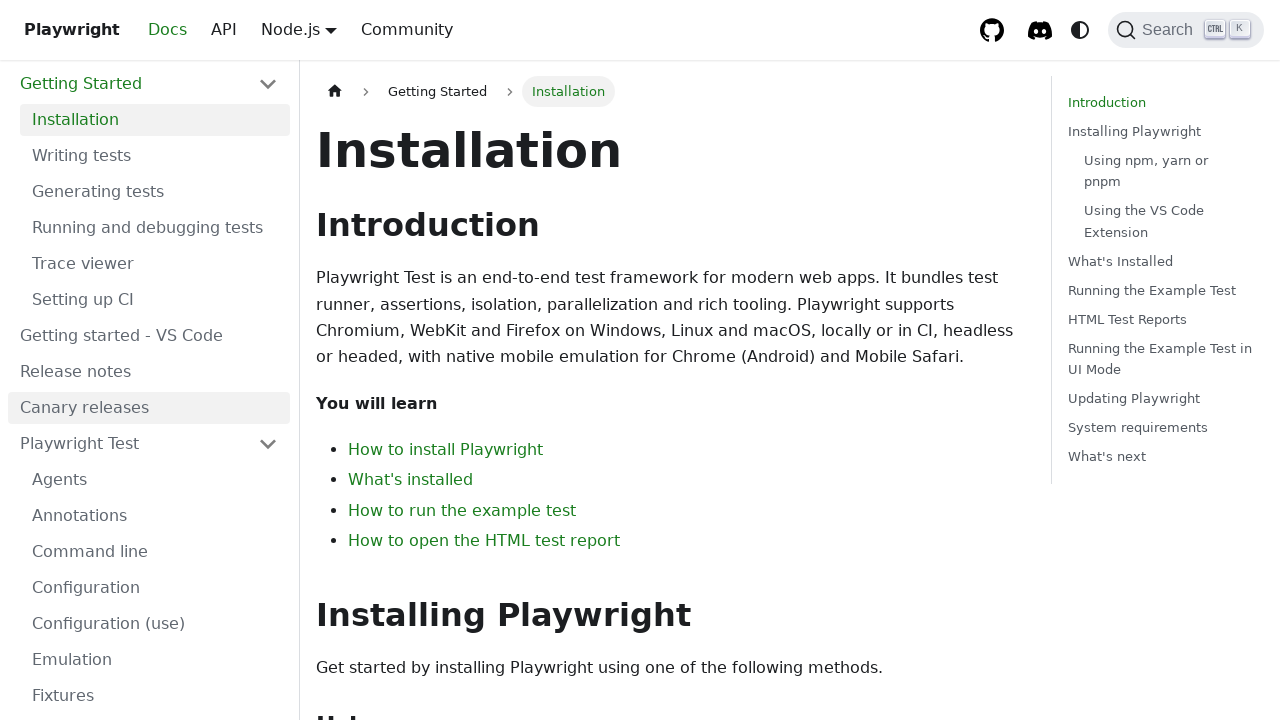

Verified Installation heading is visible
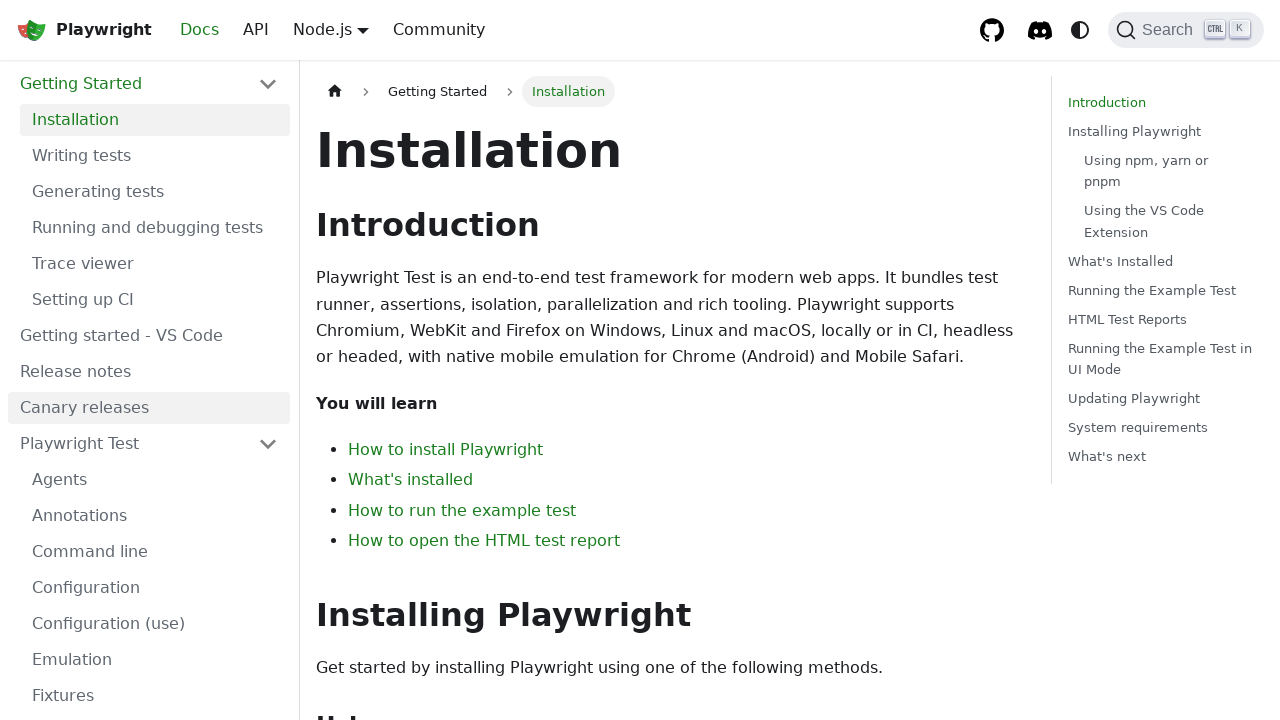

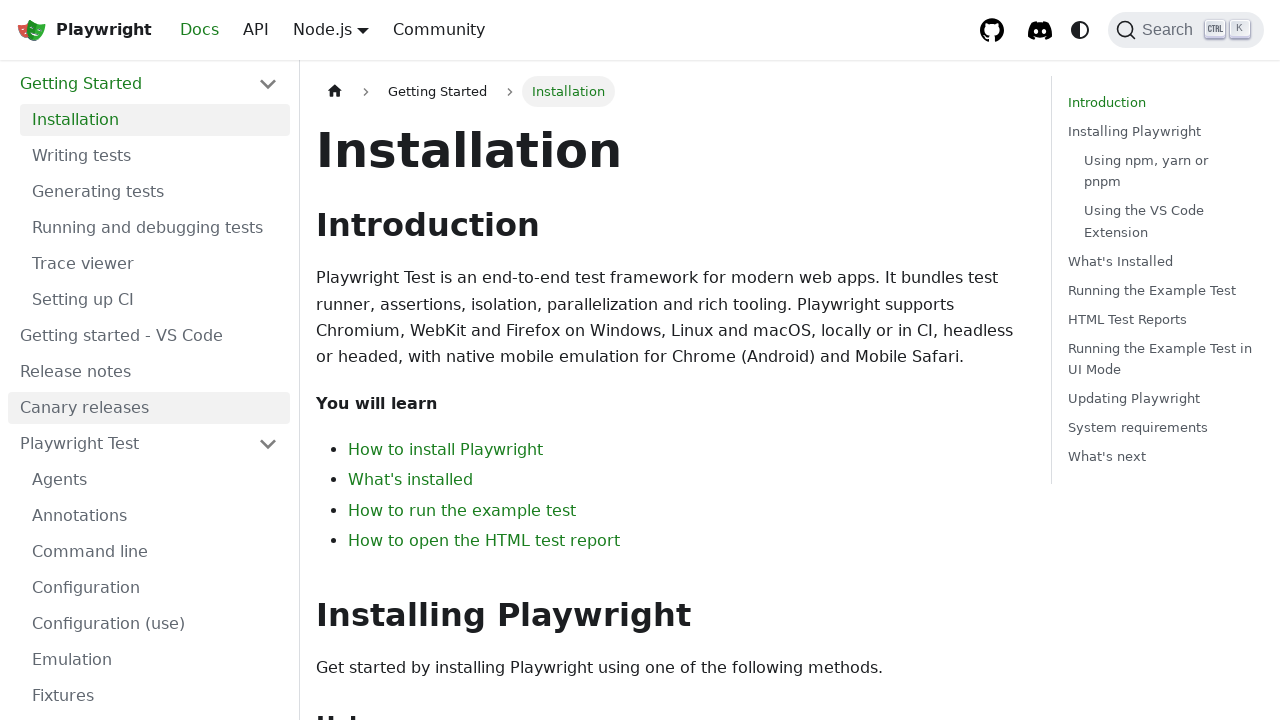